Tests modal dialog functionality by opening a small modal, reading its content, and closing it

Starting URL: https://demoqa.com/modal-dialogs

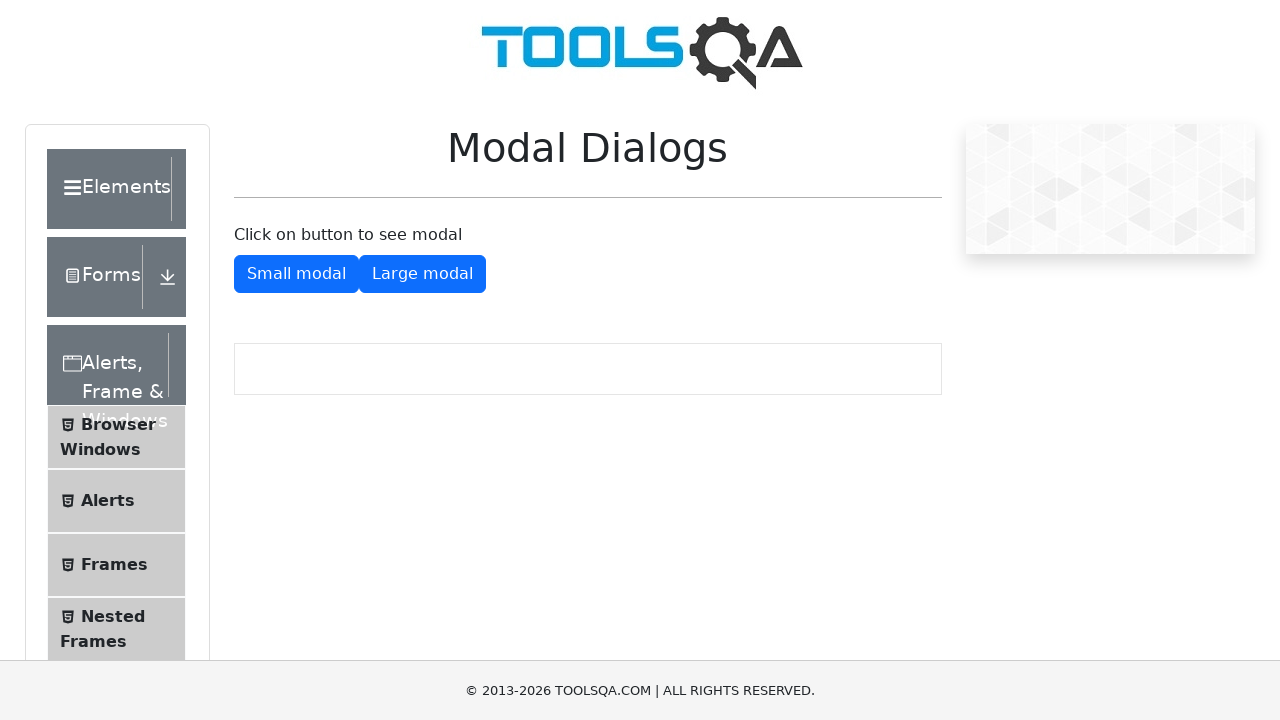

Clicked button to open small modal dialog at (296, 274) on #showSmallModal
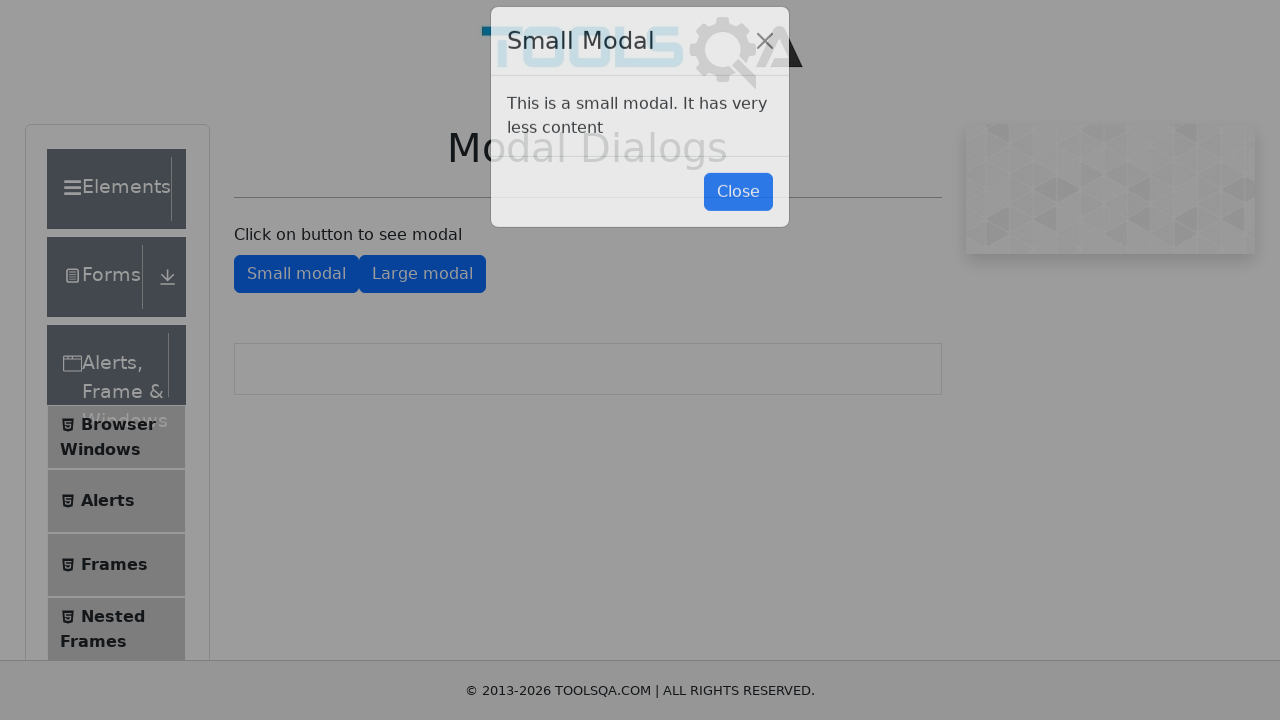

Modal dialog appeared and loaded
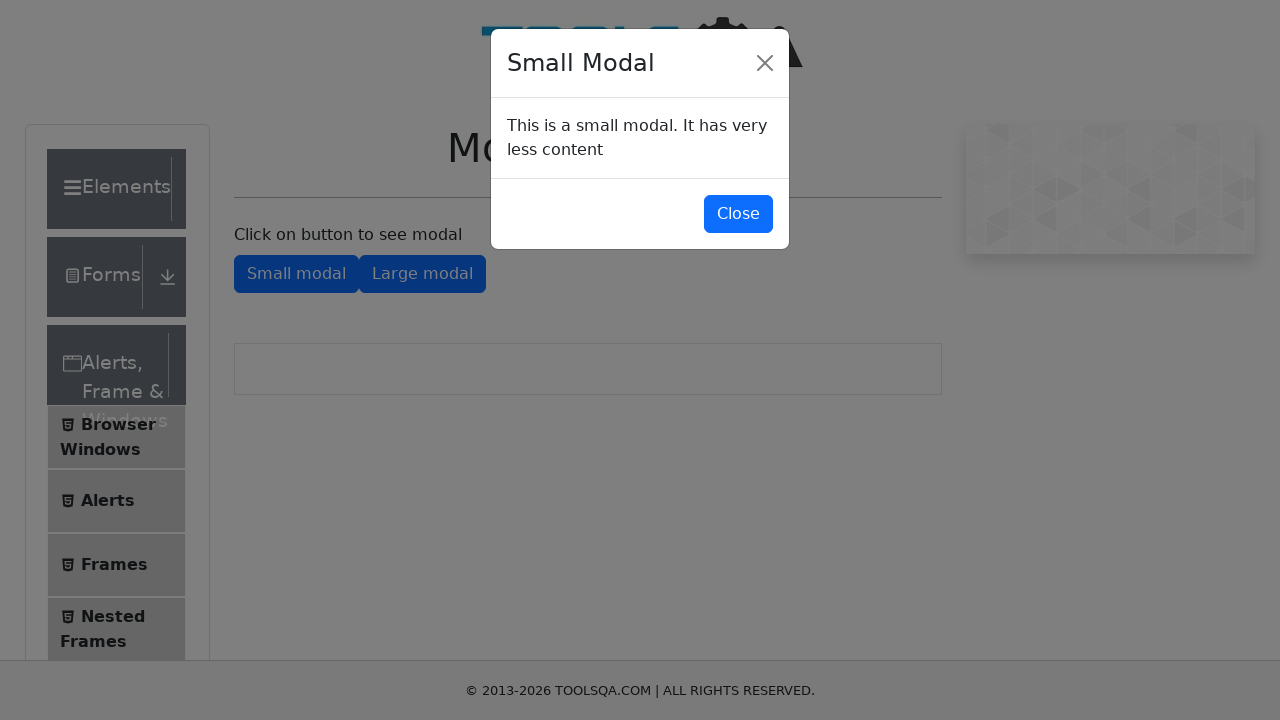

Read modal title: Small Modal
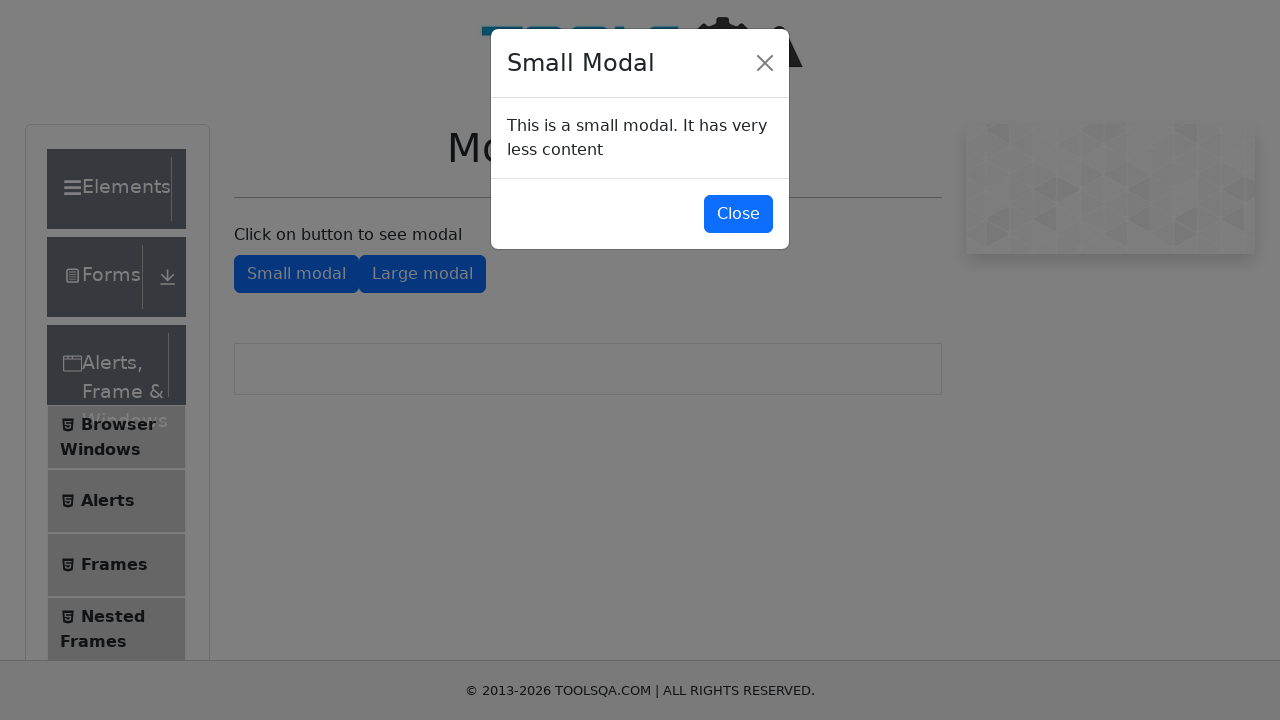

Read modal body content: This is a small modal. It has very less content
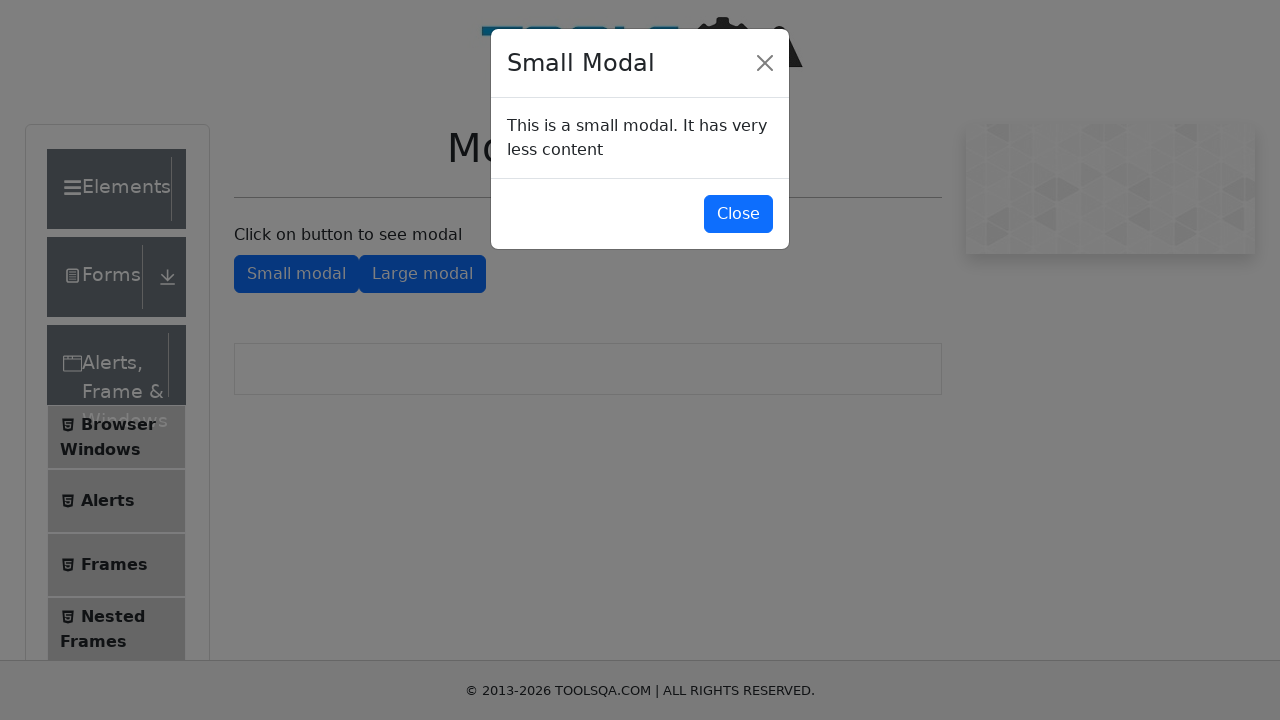

Clicked Close button to dismiss modal at (738, 214) on button:text('Close')
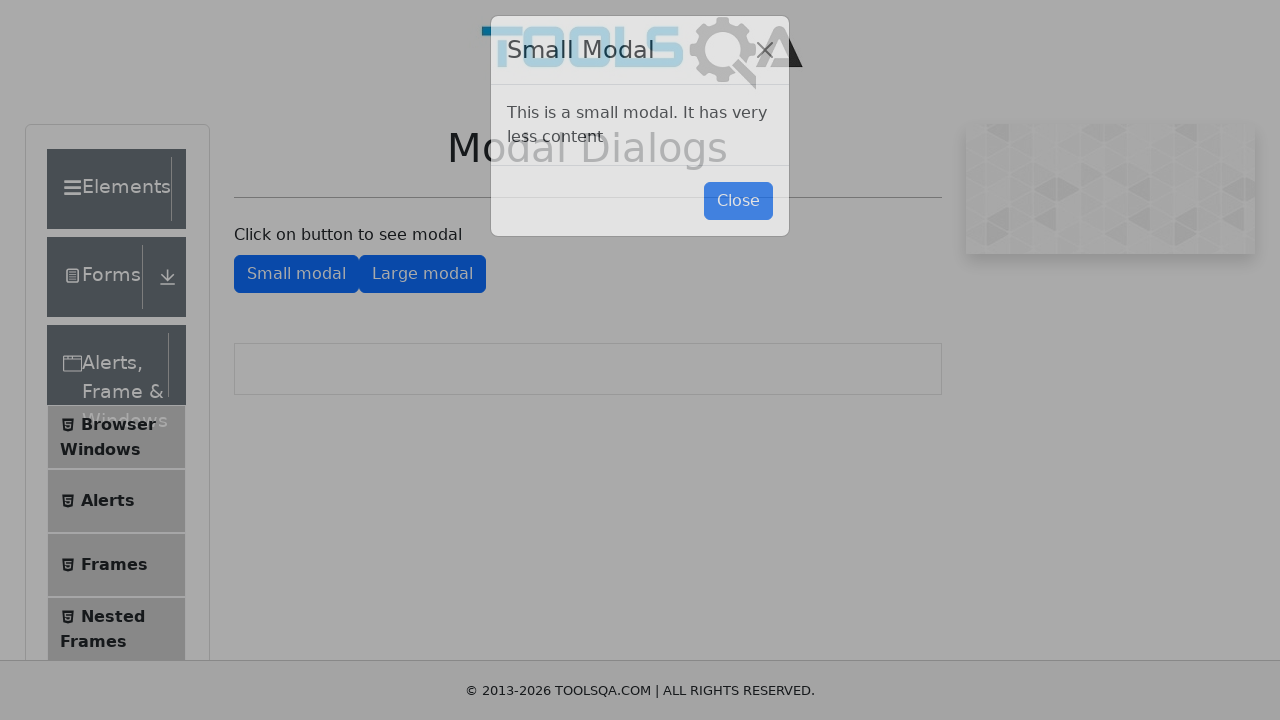

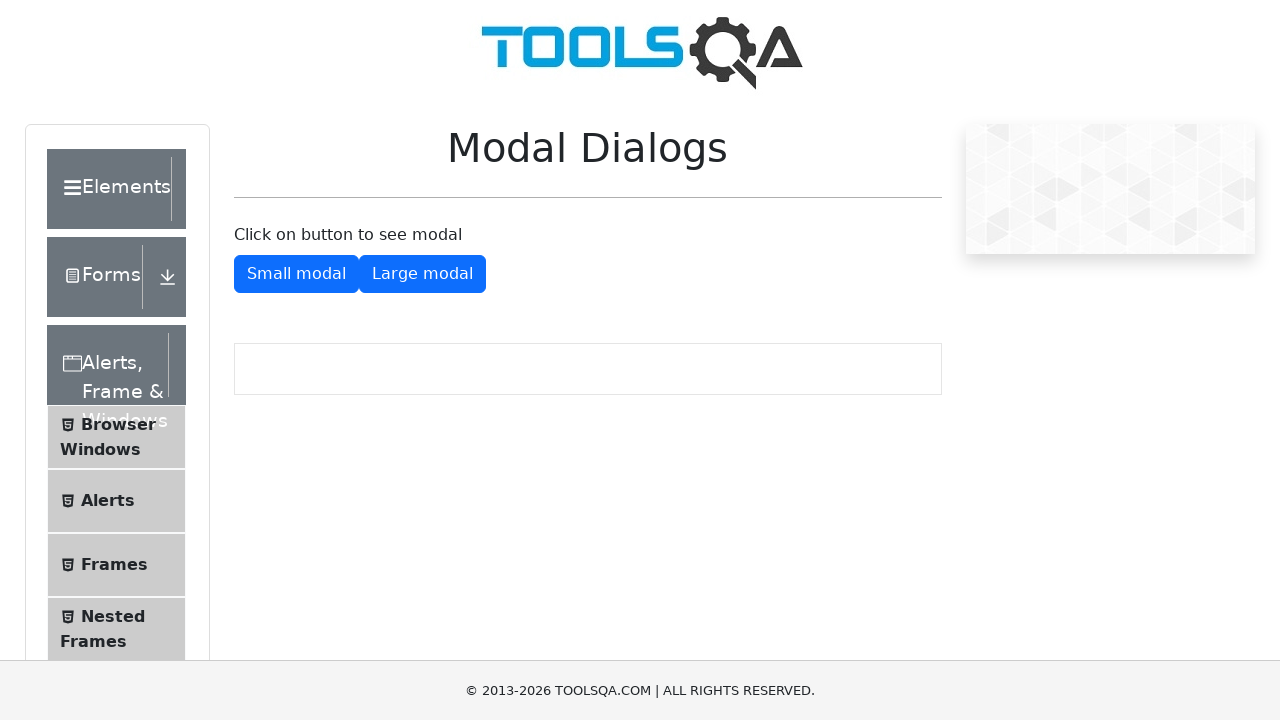